Tests browser tab switching functionality by clicking a link that opens a new tab, switching to the new tab to verify content, then switching back to the original tab.

Starting URL: https://the-internet.herokuapp.com/windows

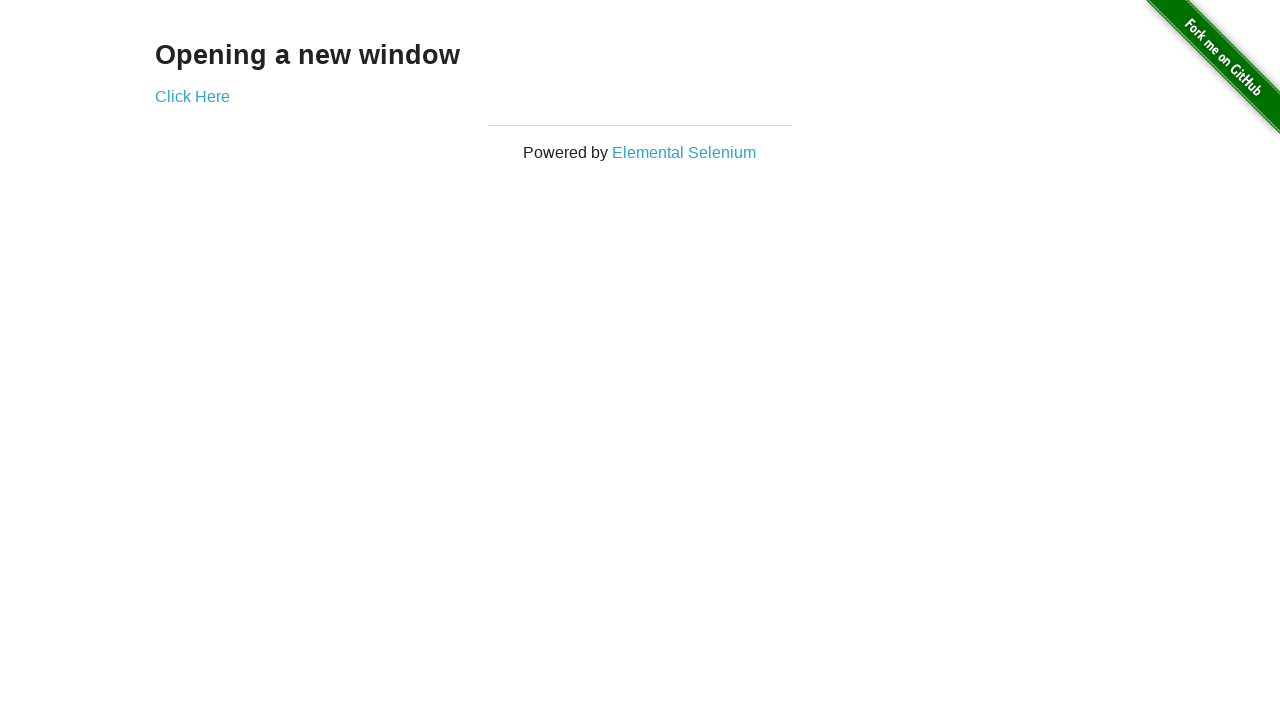

Clicked 'Click Here' link to open a new tab at (192, 96) on text=Click Here
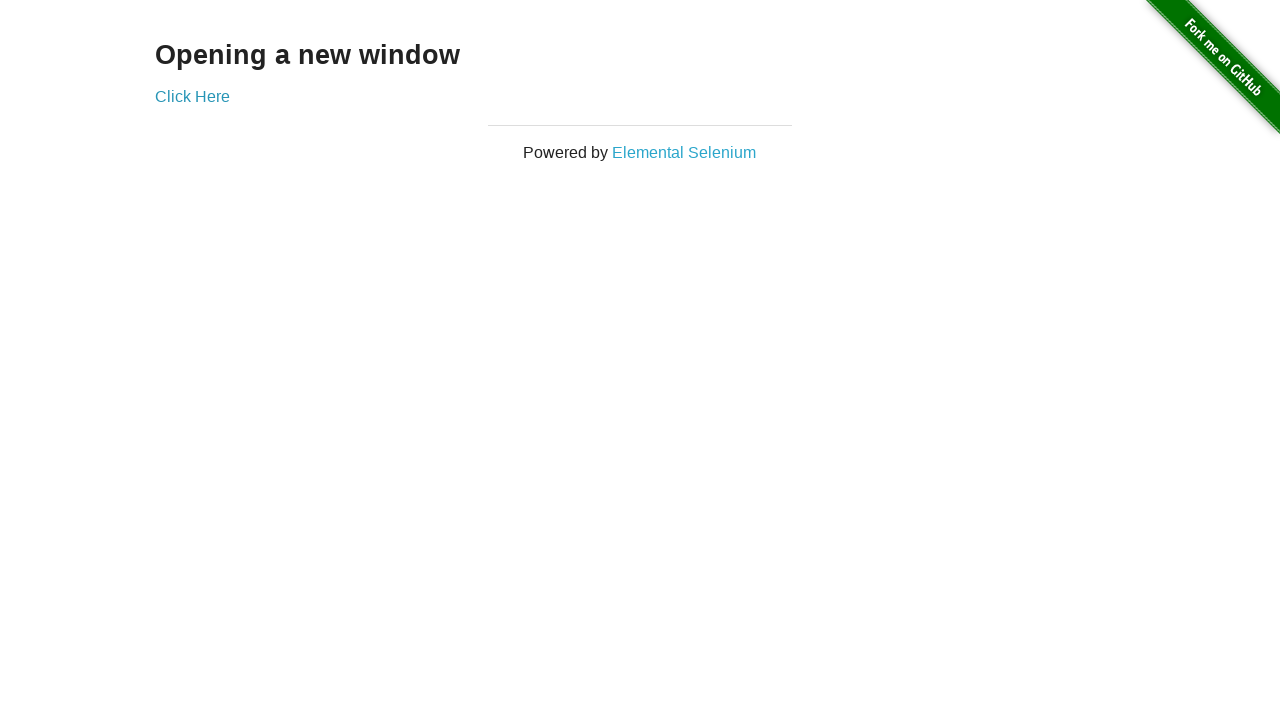

New tab opened and captured
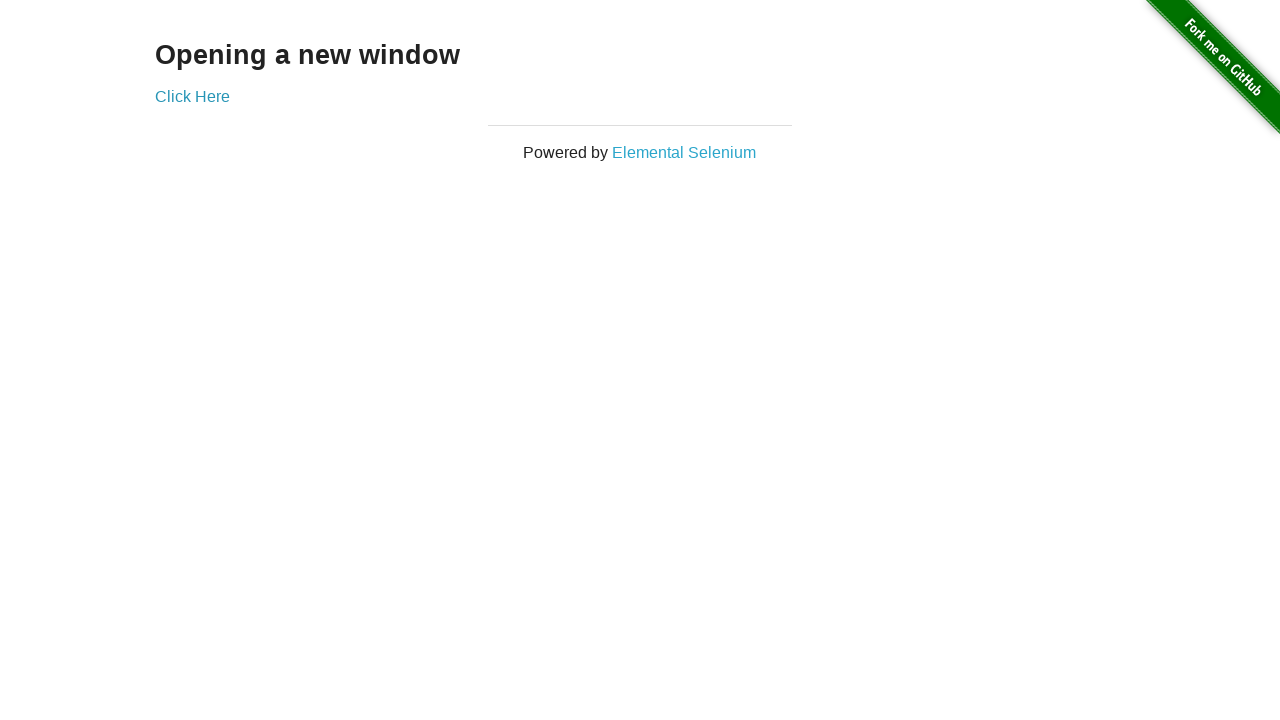

New tab page fully loaded
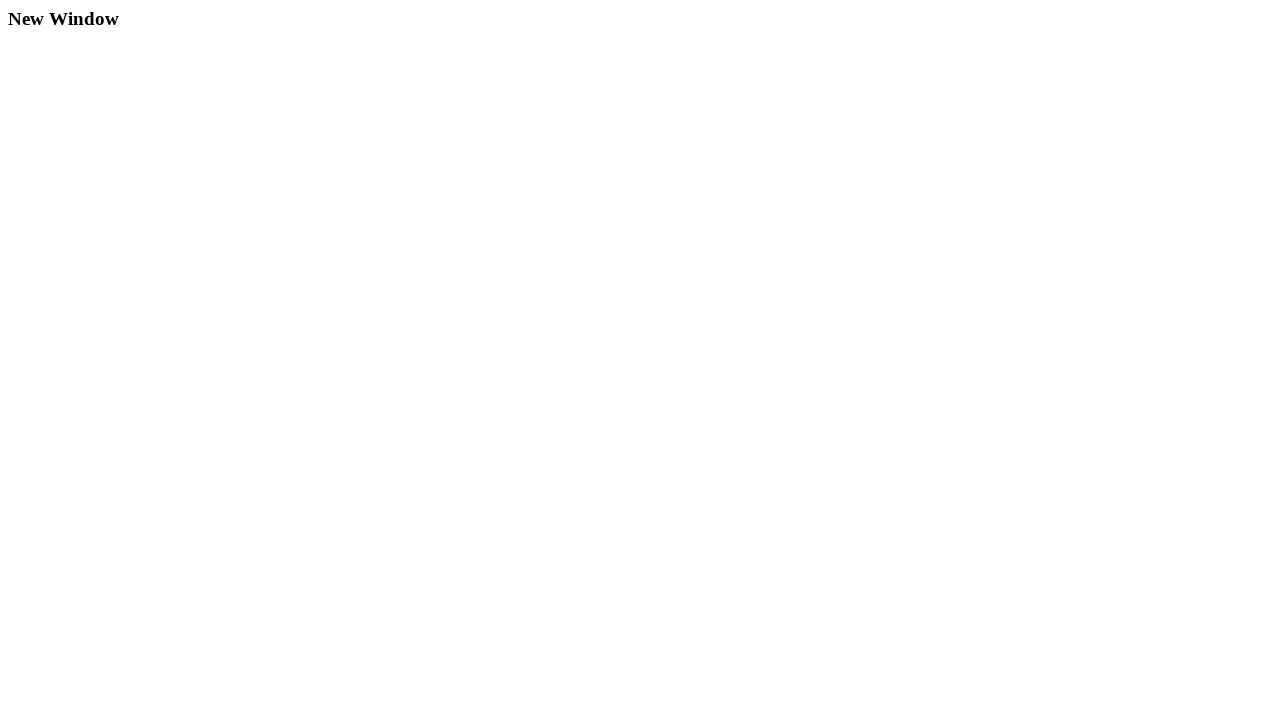

H3 element found on new tab, verifying content
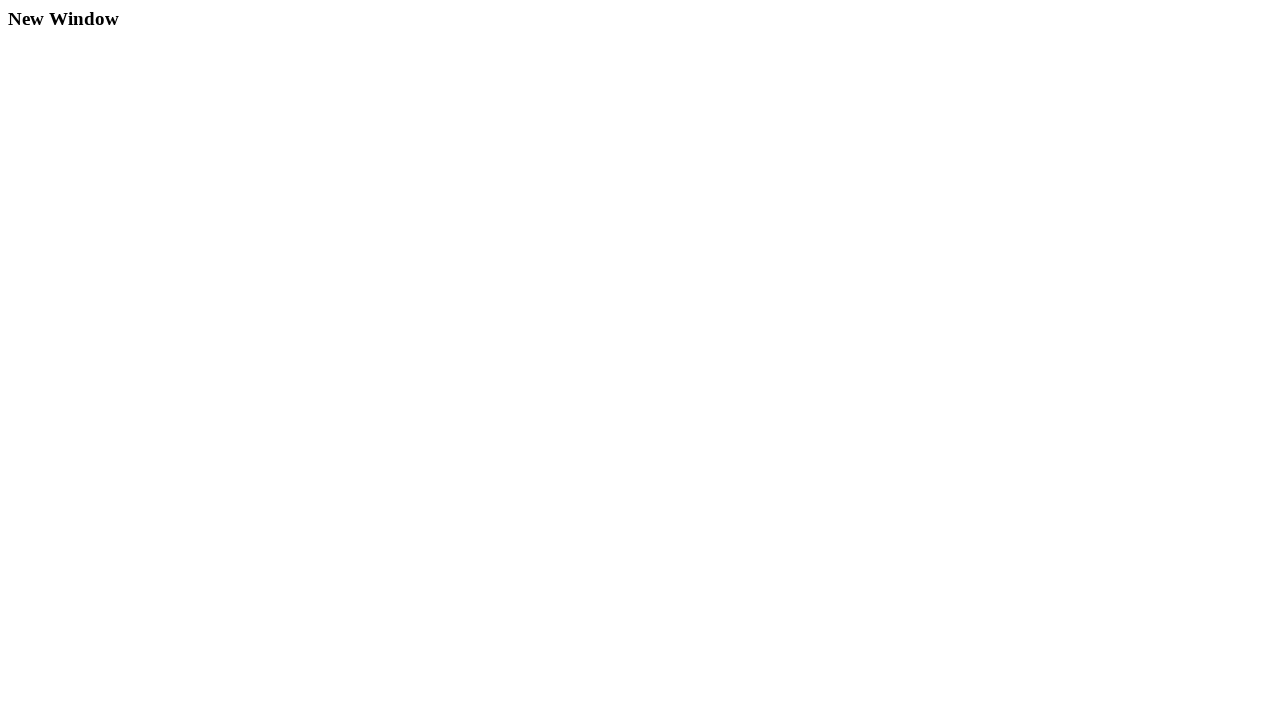

Switched focus back to original tab
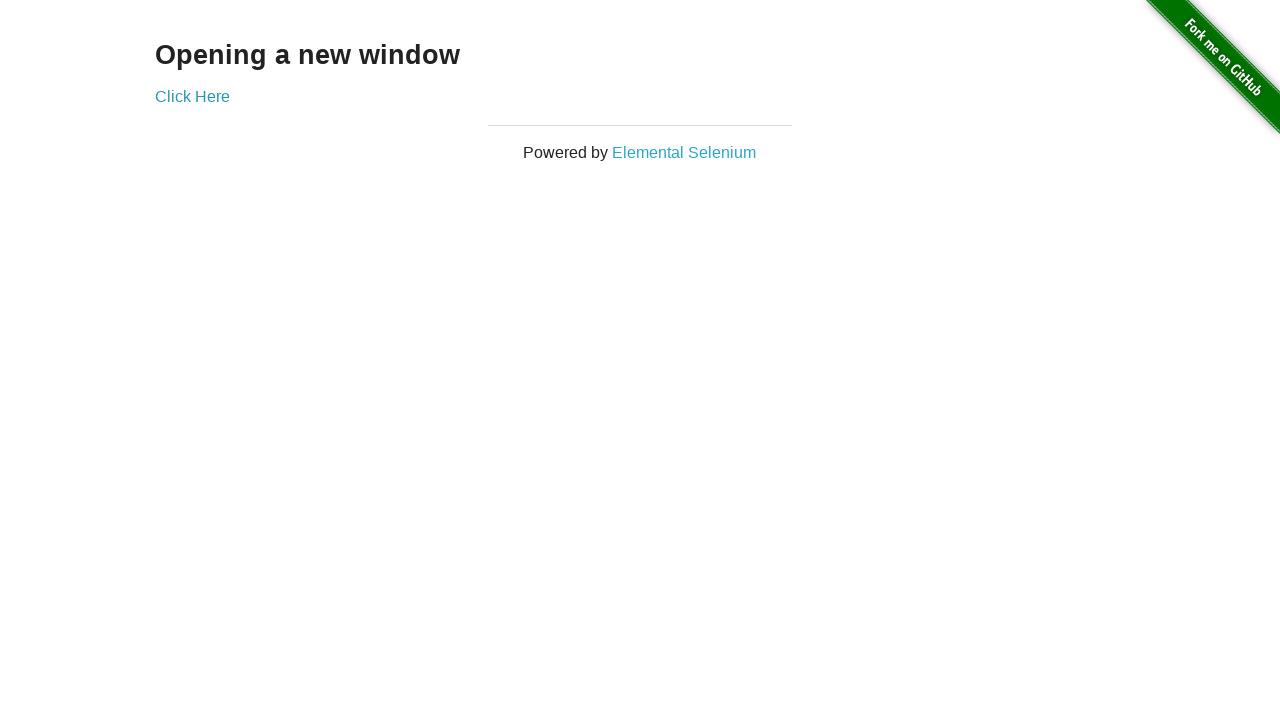

H3 element found on original tab, verifying content
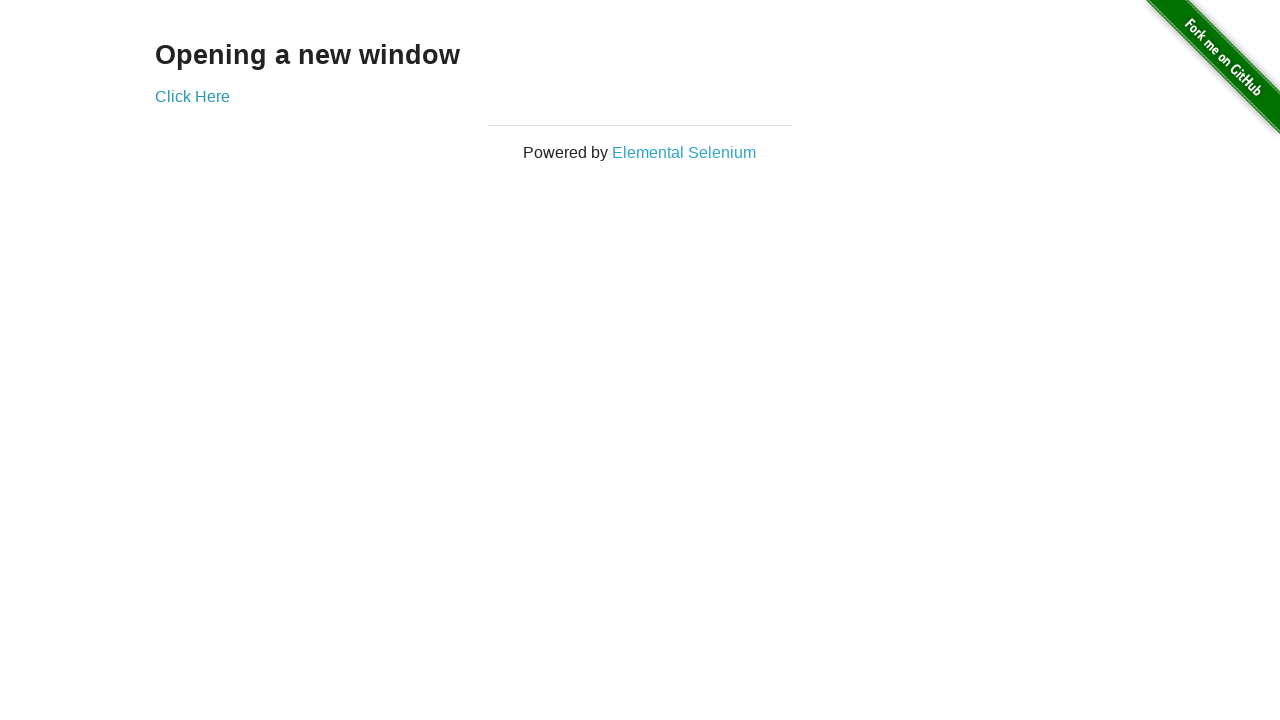

Closed the new tab
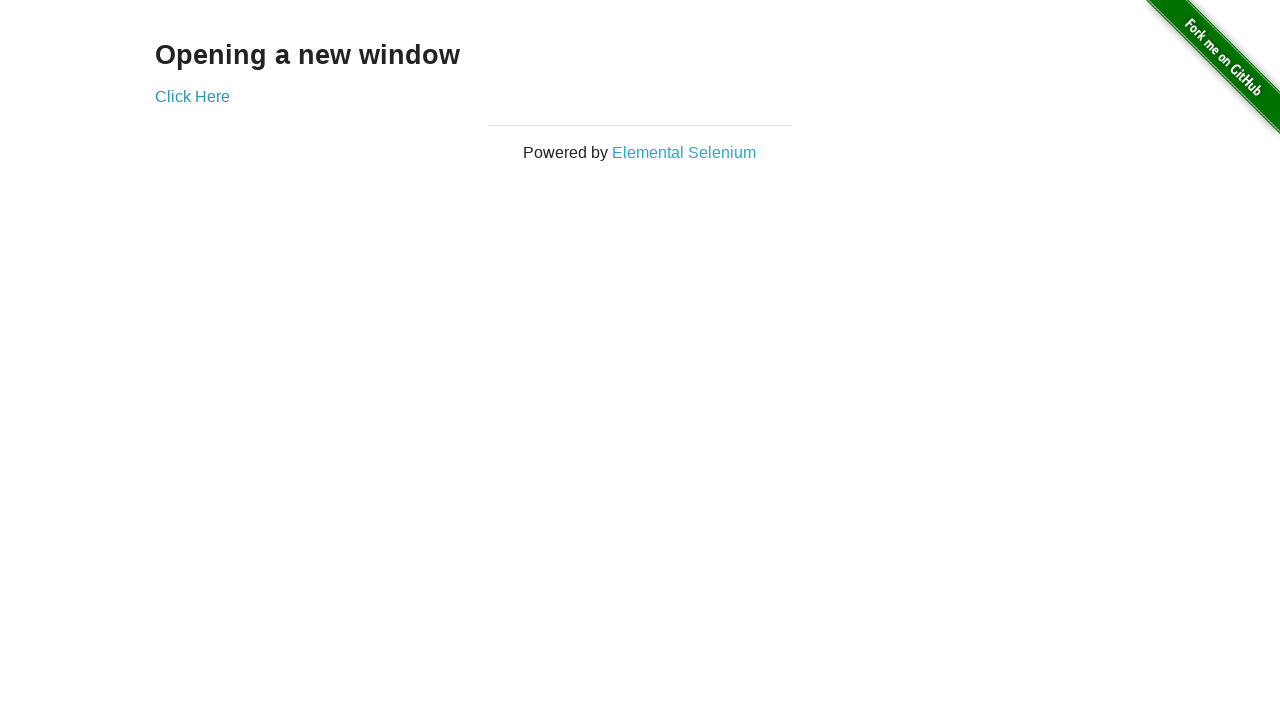

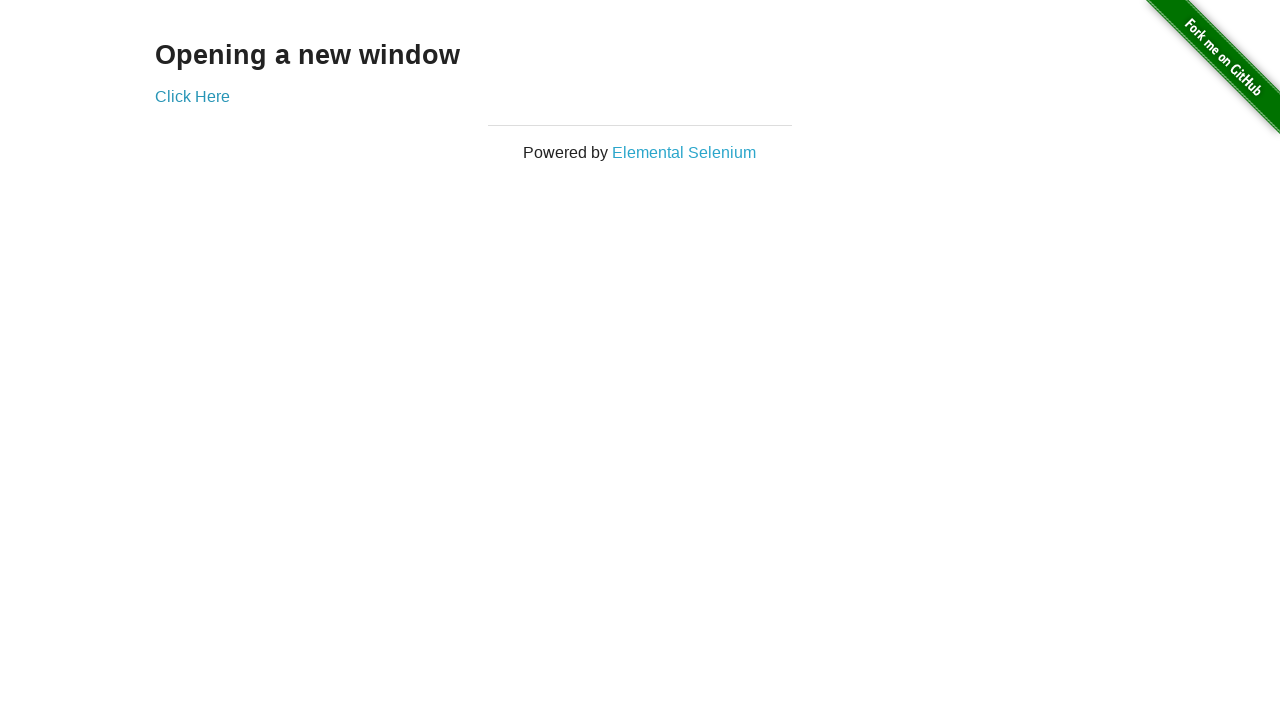